Verifies UI elements on the NextBaseCRM login page, including the "Remember me" checkbox label text, "Forgot password" link text, and the href attribute value of the forgot password link.

Starting URL: https://login1.nextbasecrm.com/

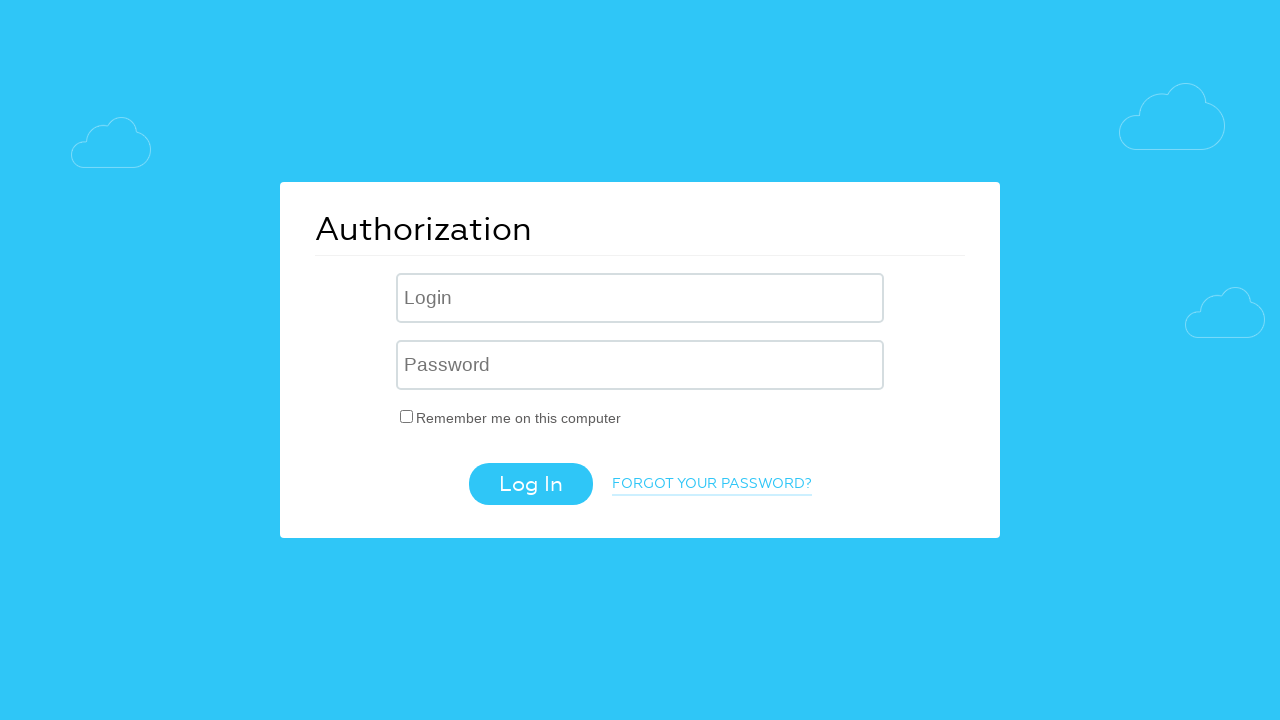

Waited for 'Remember me' checkbox label to load on NextBaseCRM login page
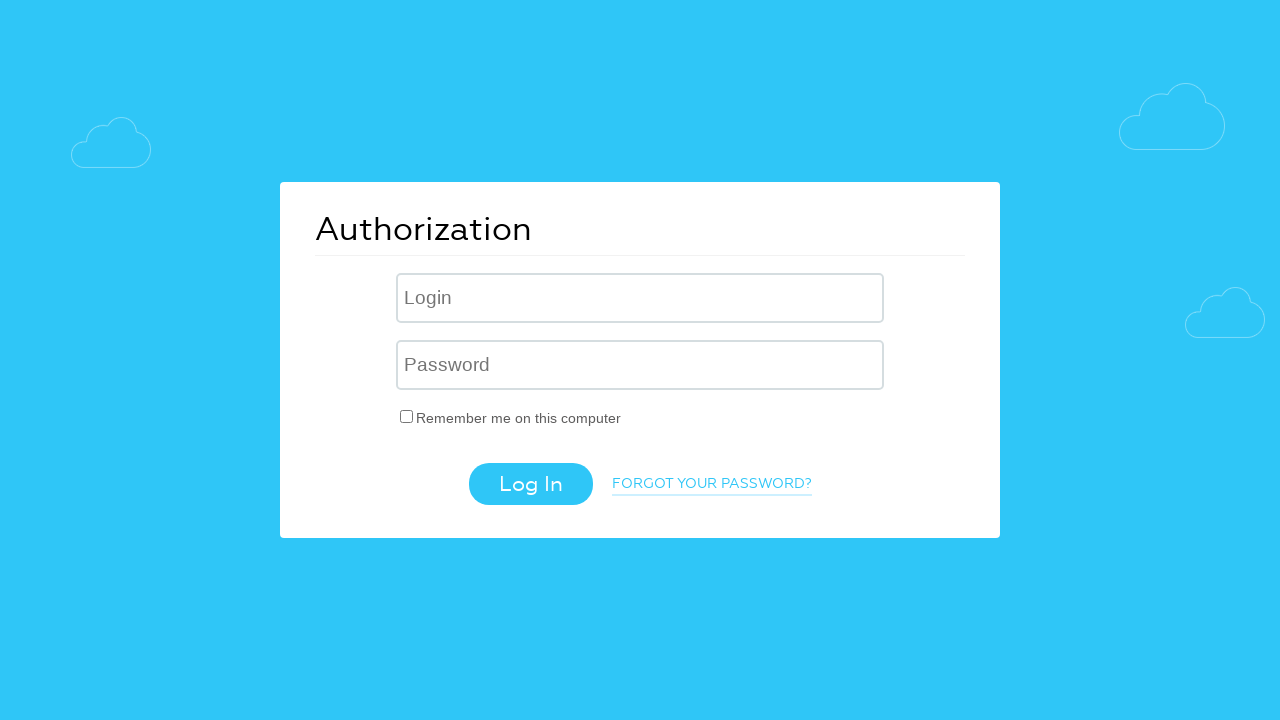

Located 'Remember me' checkbox label element
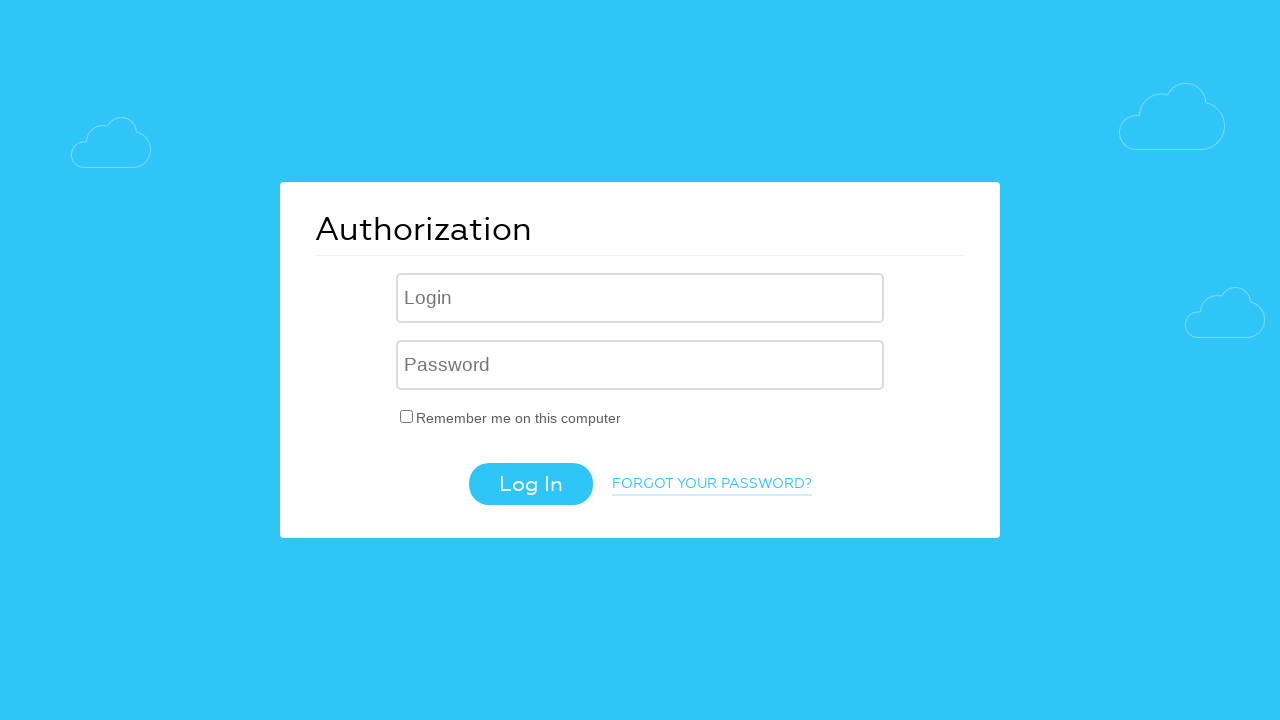

Retrieved 'Remember me' label text: 'Remember me on this computer'
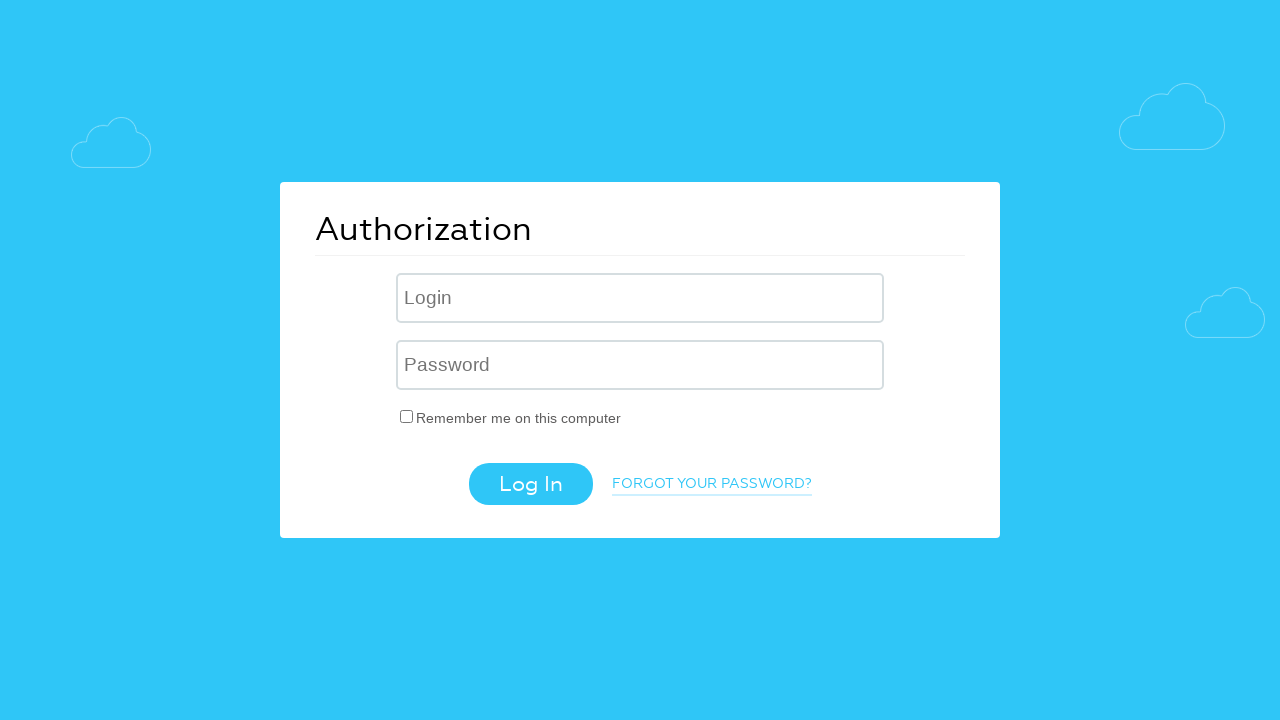

Verified 'Remember me' label text matches expected value: 'Remember me on this computer'
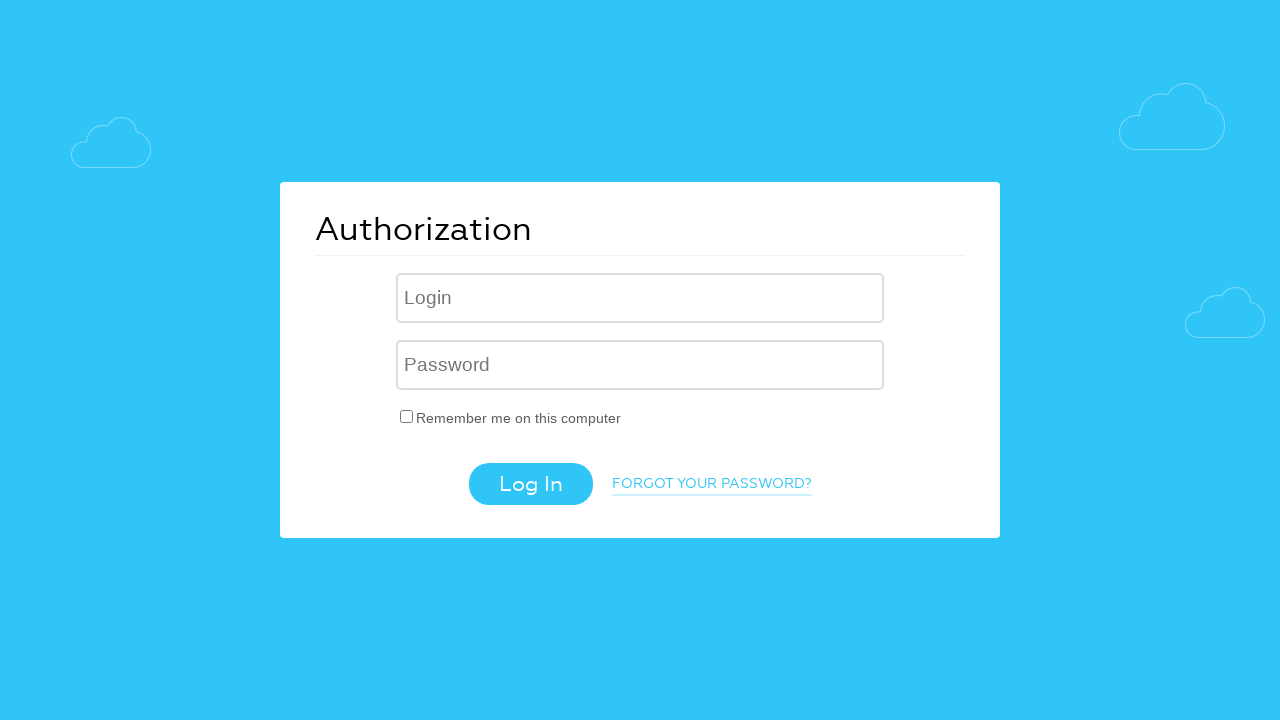

Located 'Forgot password' link element
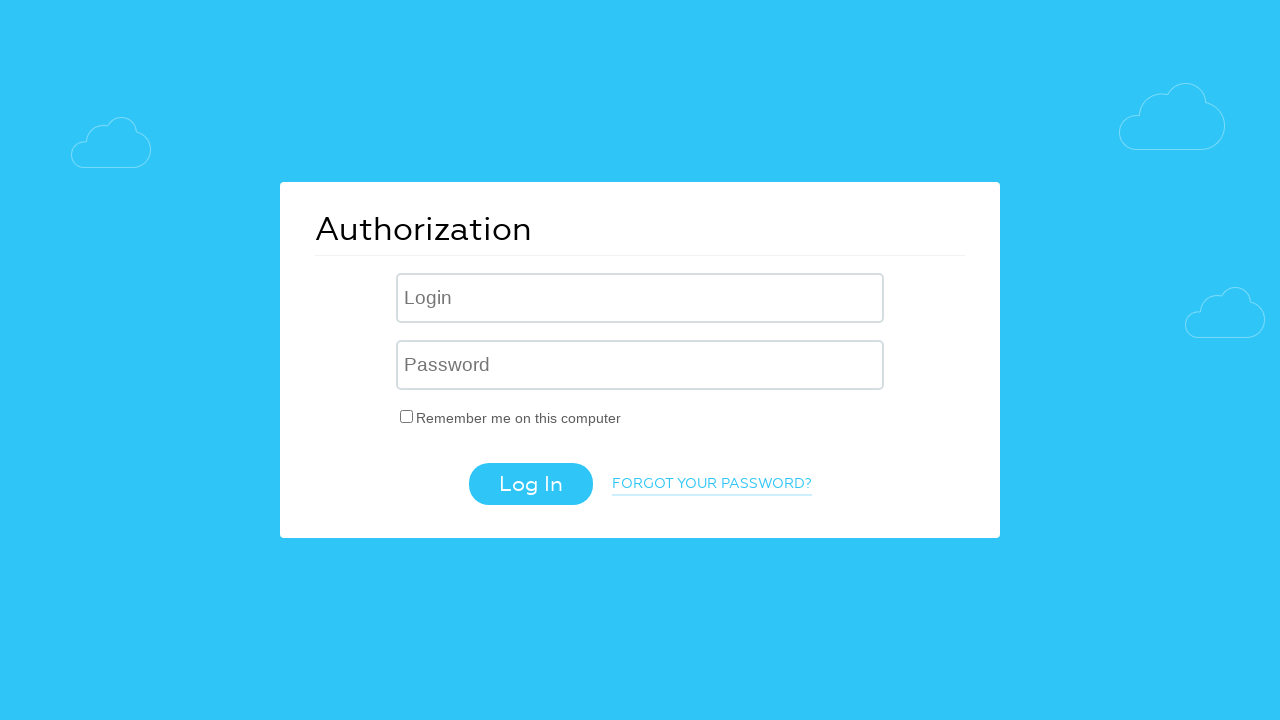

Retrieved 'Forgot password' link text: 'Forgot your password?'
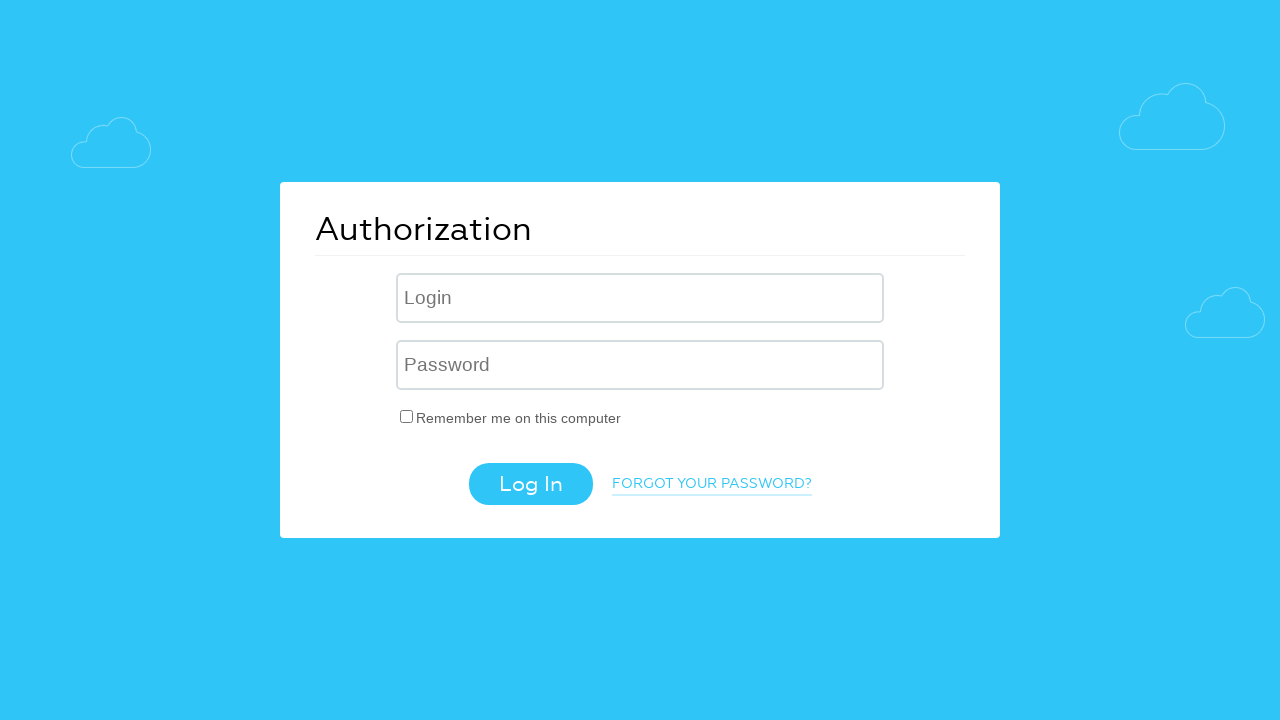

Verified 'Forgot password' link text matches expected value: 'Forgot your password?'
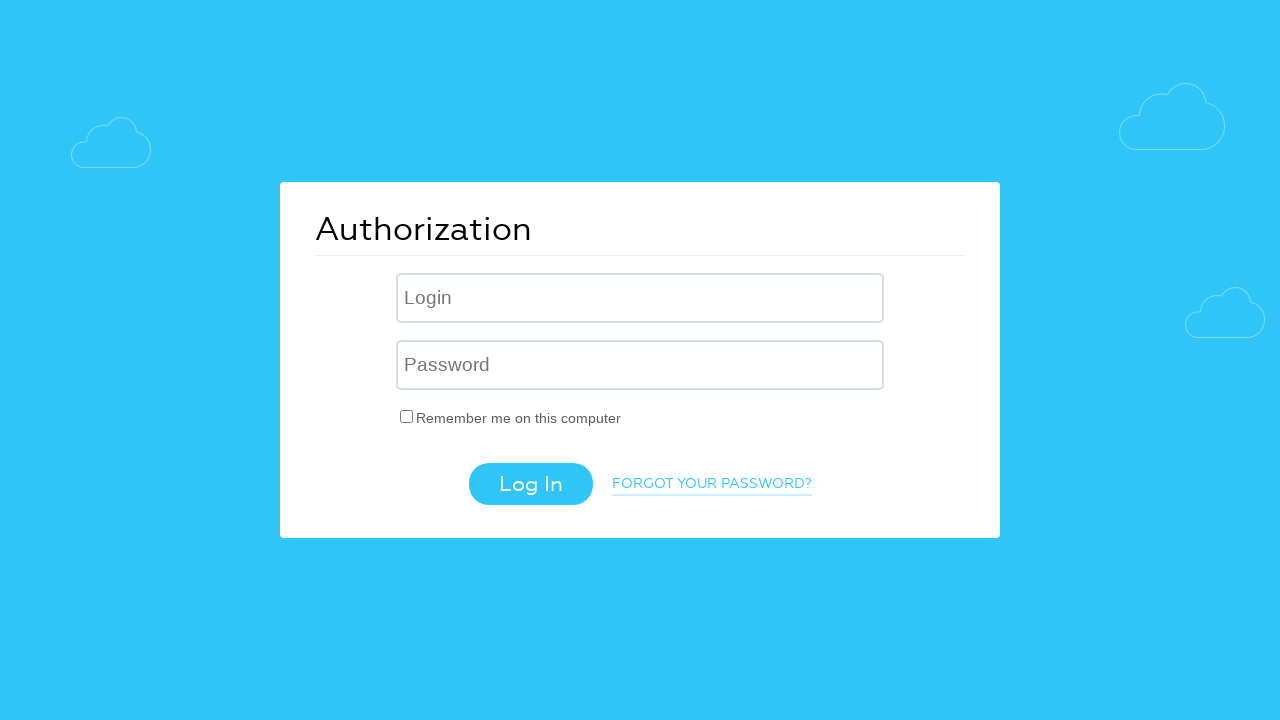

Retrieved 'Forgot password' link href attribute: '/?forgot_password=yes'
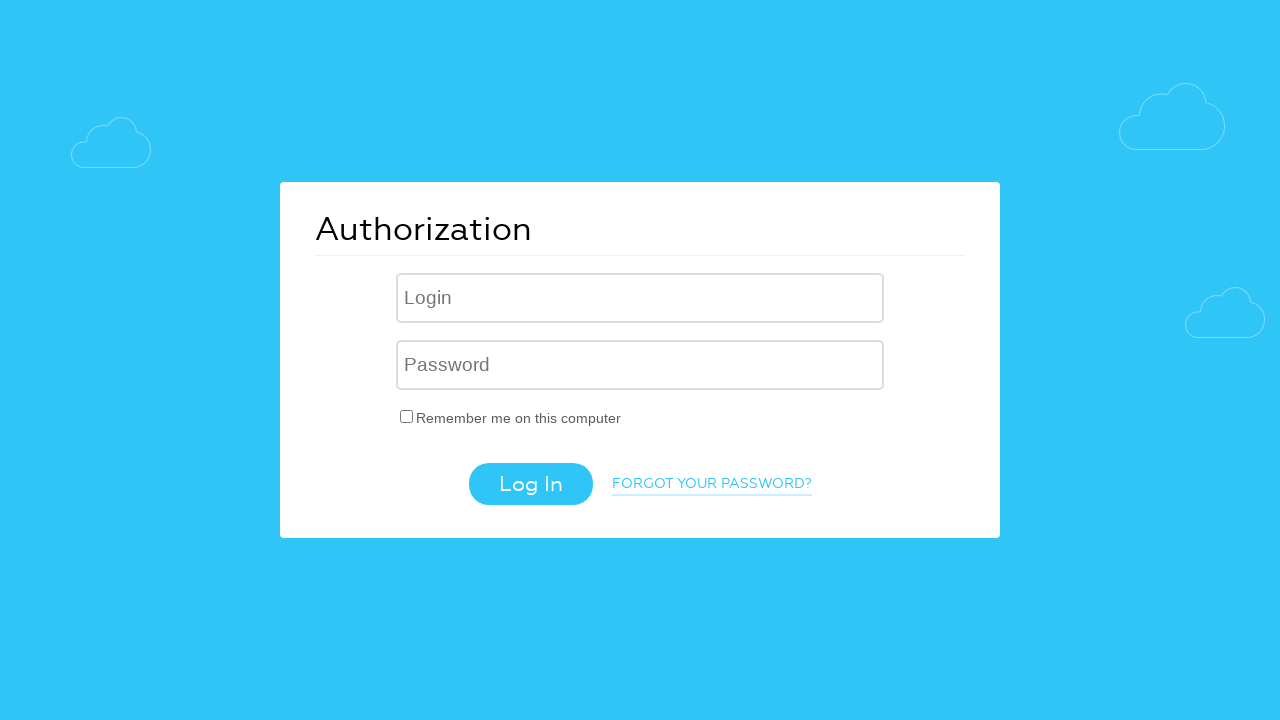

Verified 'Forgot password' link href contains expected value: 'forgot_password=yes'
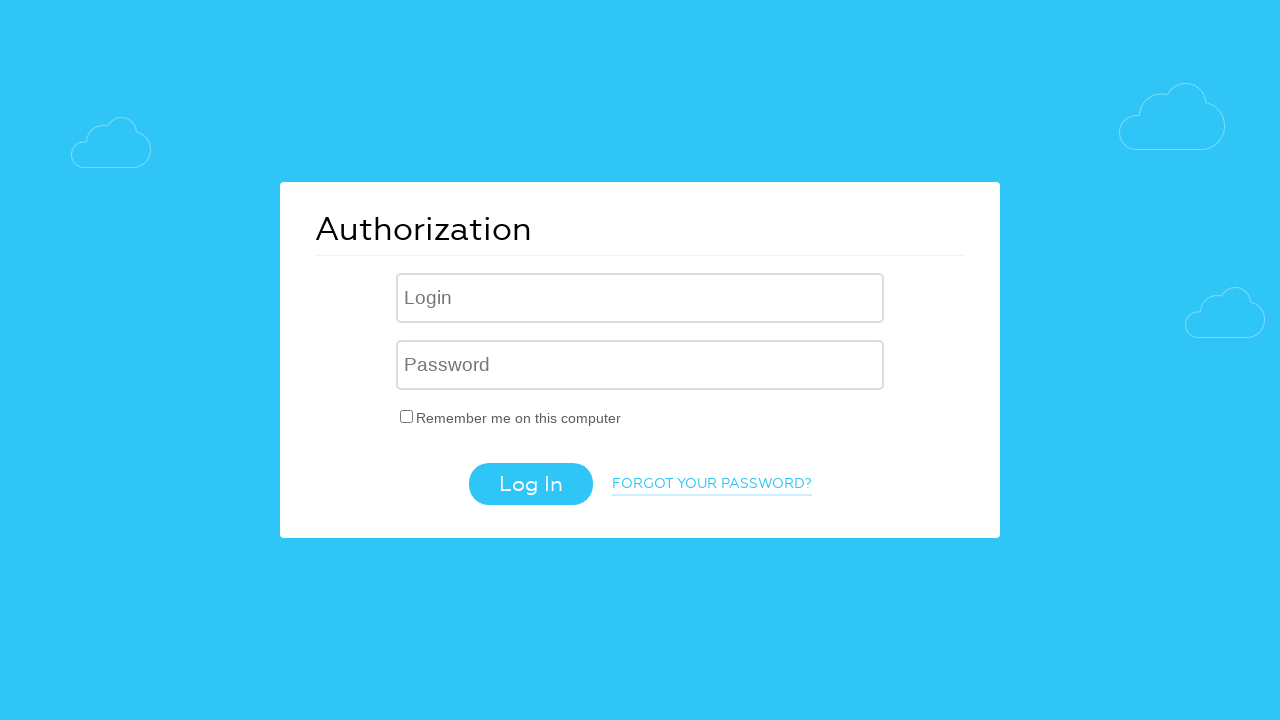

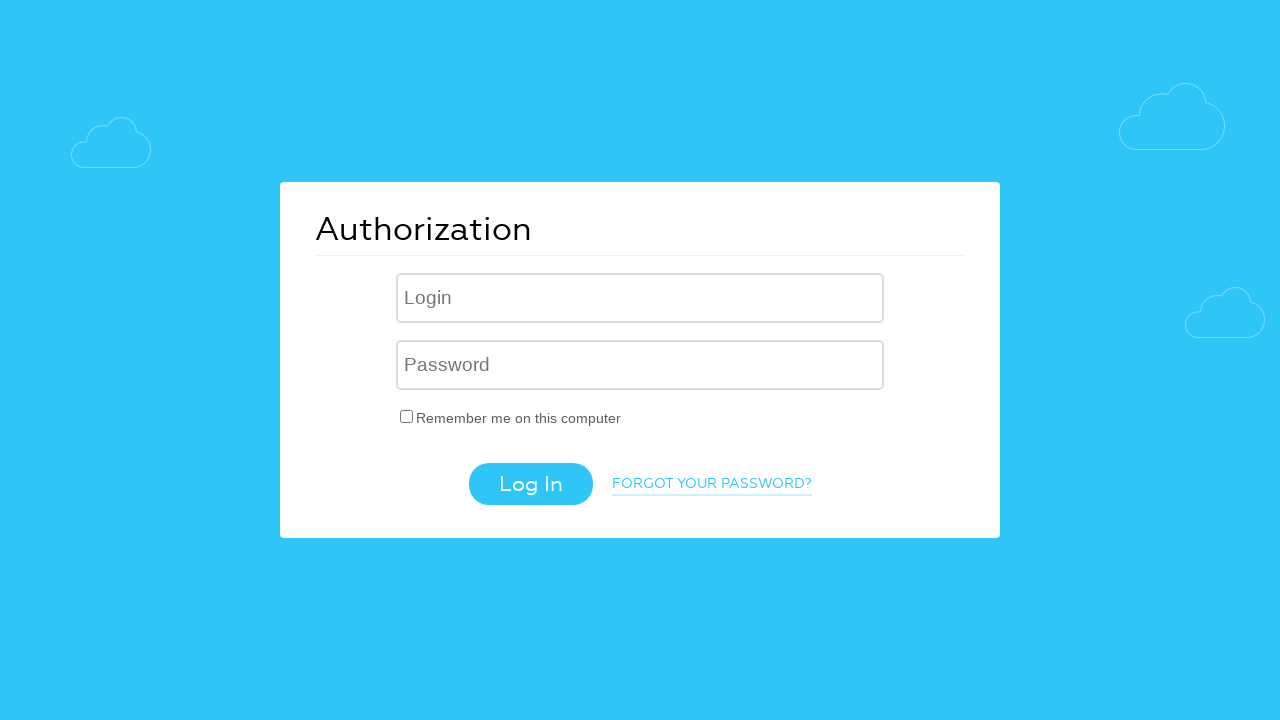